Navigates to Cathay United Bank's homepage and verifies the page loads successfully by waiting for the page content to be visible.

Starting URL: https://www.cathaybk.com.tw/cathaybk/

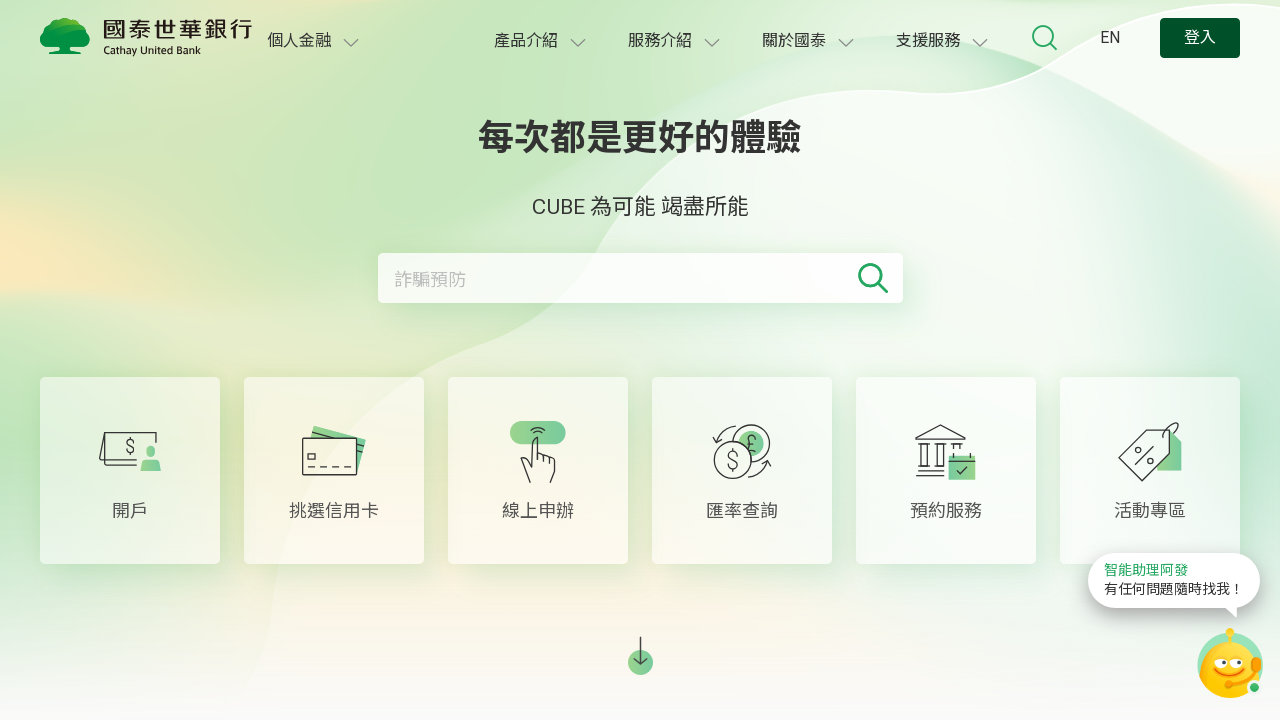

Waited for page to reach networkidle state
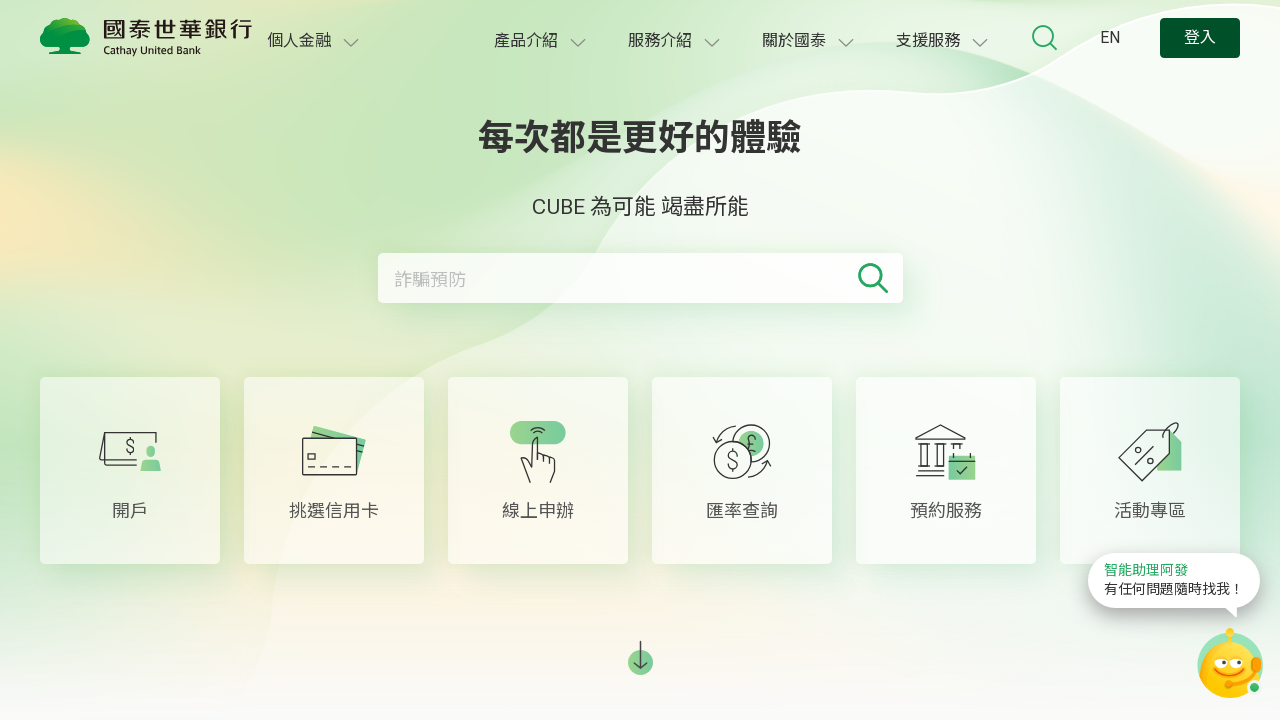

Verified body element is visible, confirming page content has loaded
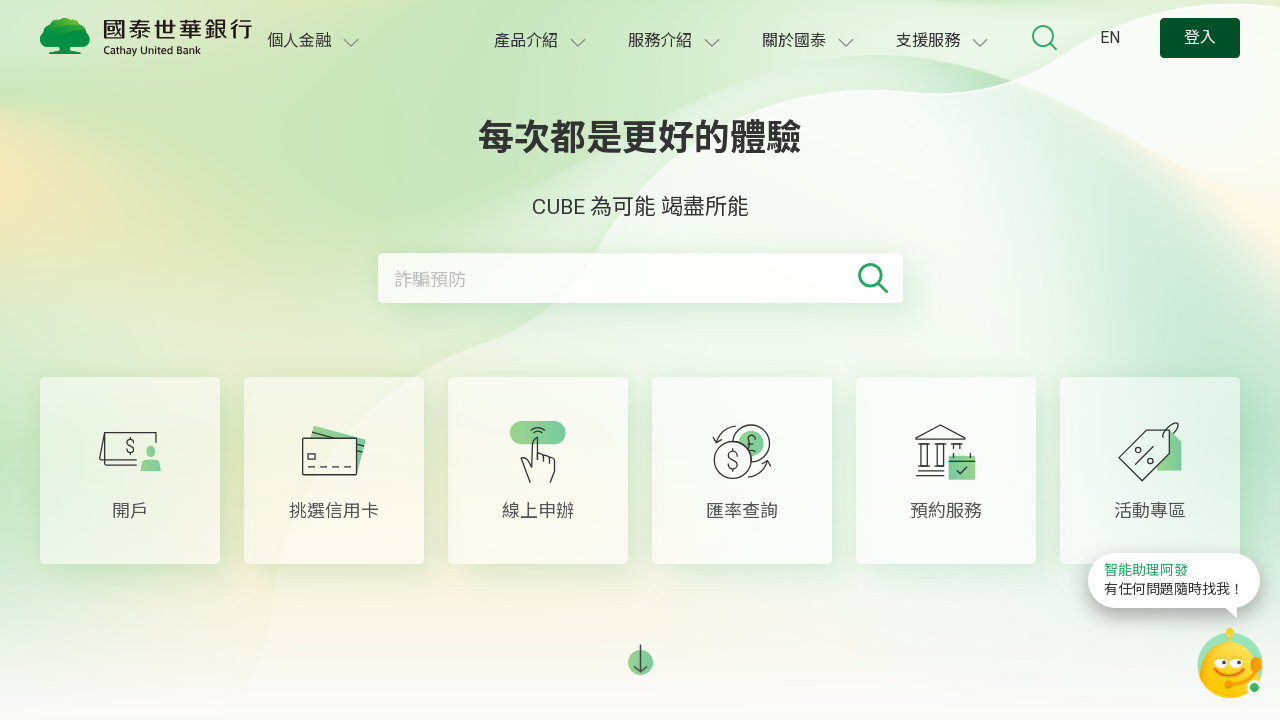

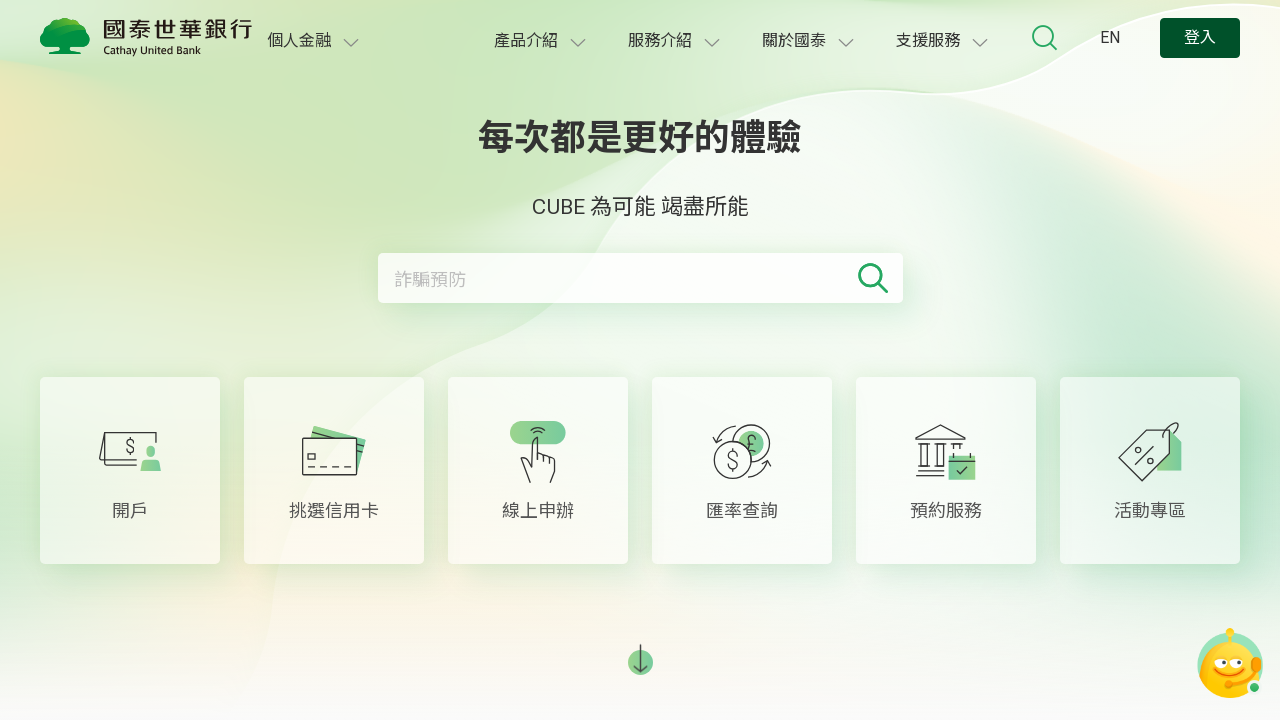